Tests that clicking filter links highlights the currently applied filter

Starting URL: https://demo.playwright.dev/todomvc

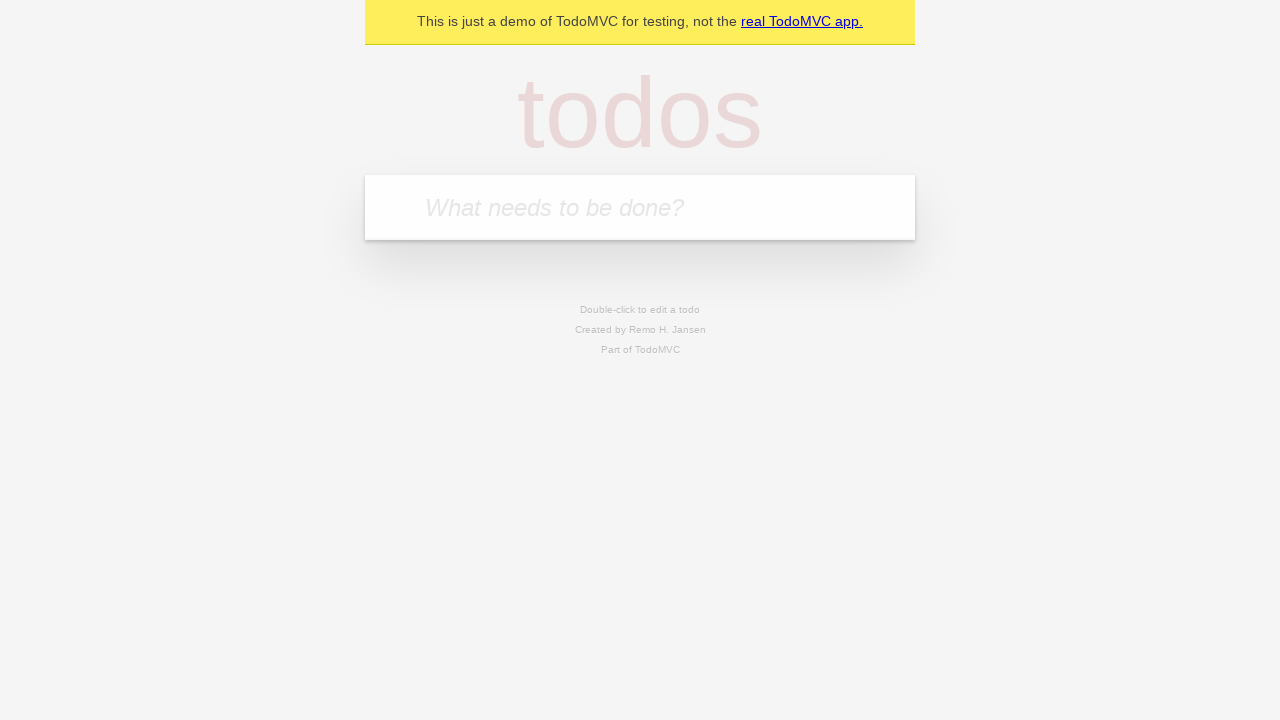

Filled todo input with 'buy some cheese' on internal:attr=[placeholder="What needs to be done?"i]
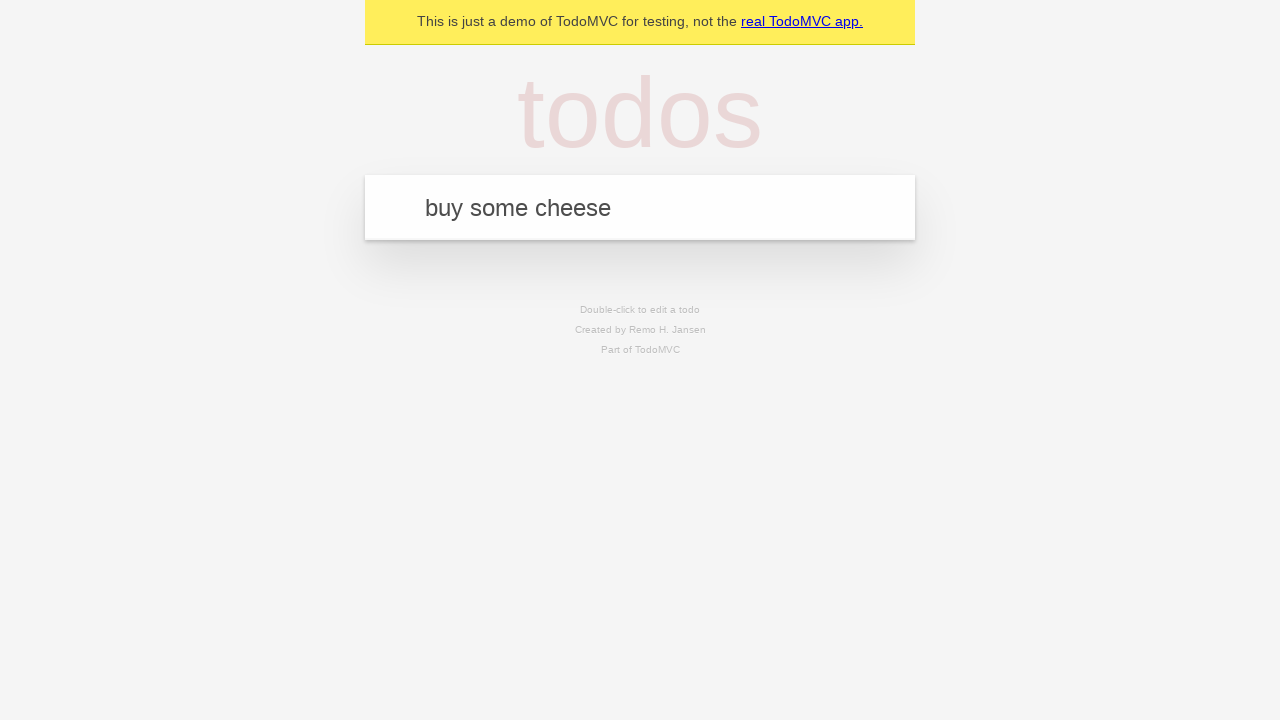

Pressed Enter to create todo 'buy some cheese' on internal:attr=[placeholder="What needs to be done?"i]
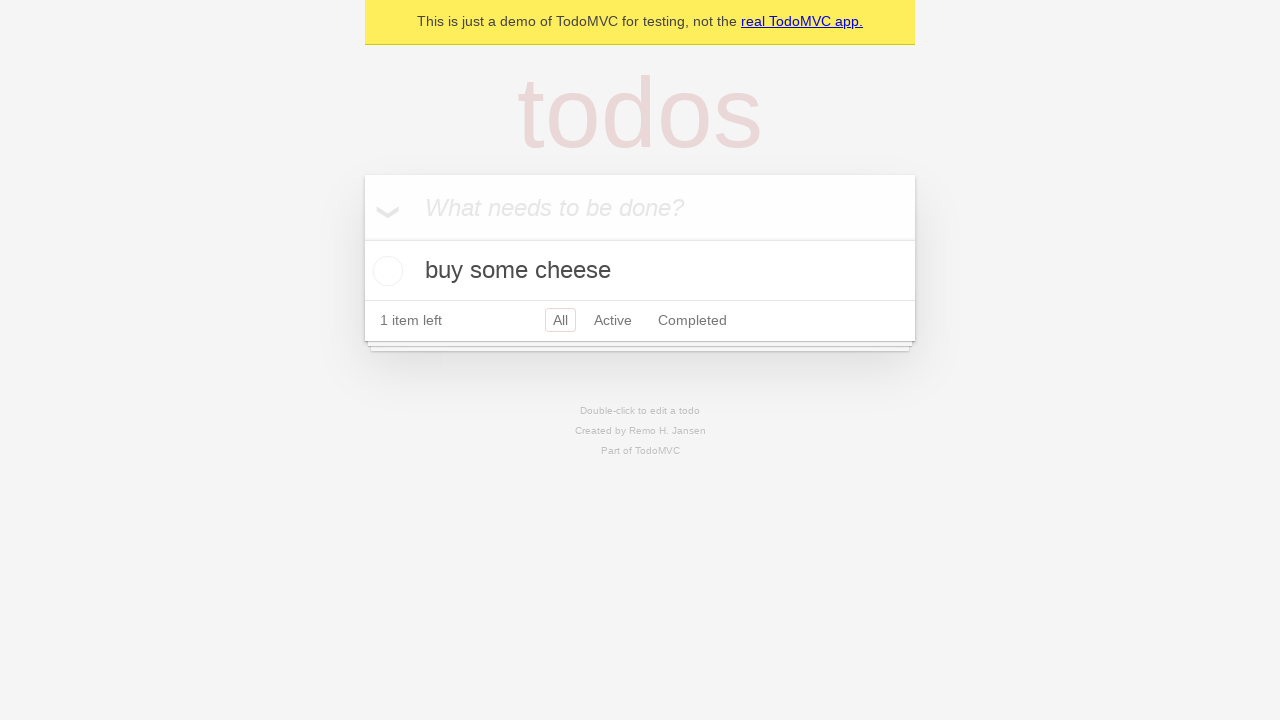

Filled todo input with 'feed the cat' on internal:attr=[placeholder="What needs to be done?"i]
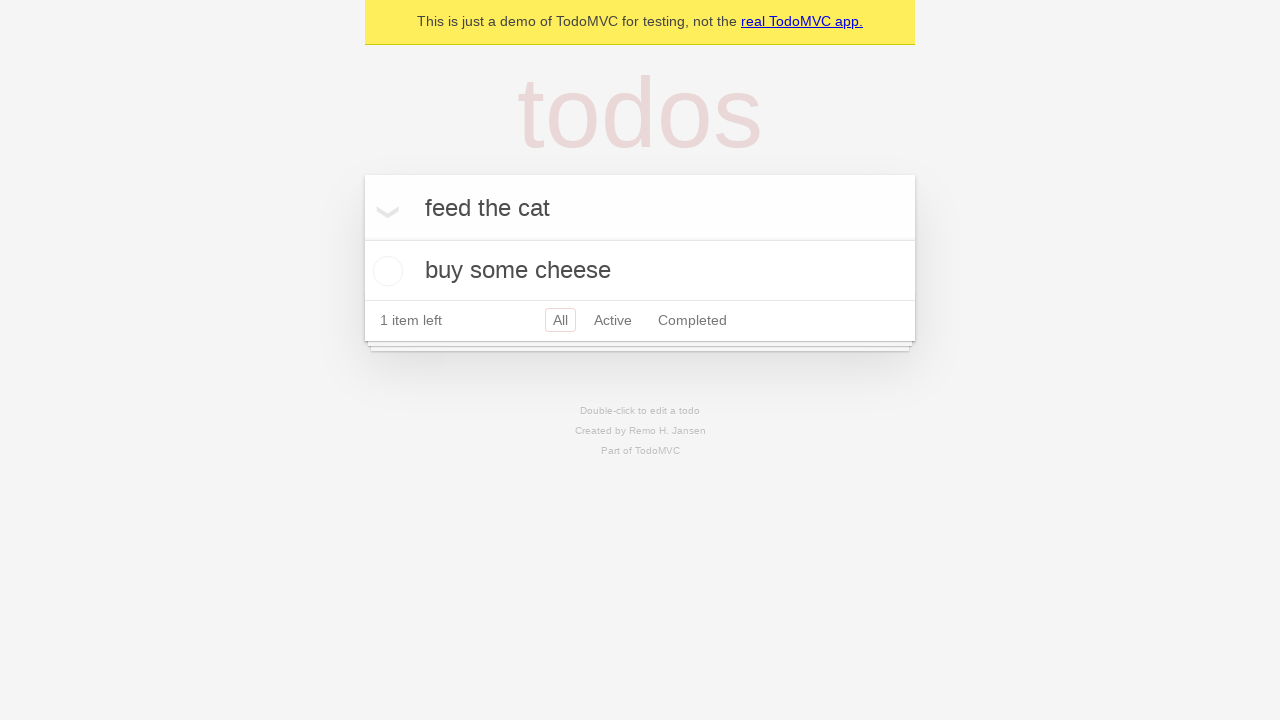

Pressed Enter to create todo 'feed the cat' on internal:attr=[placeholder="What needs to be done?"i]
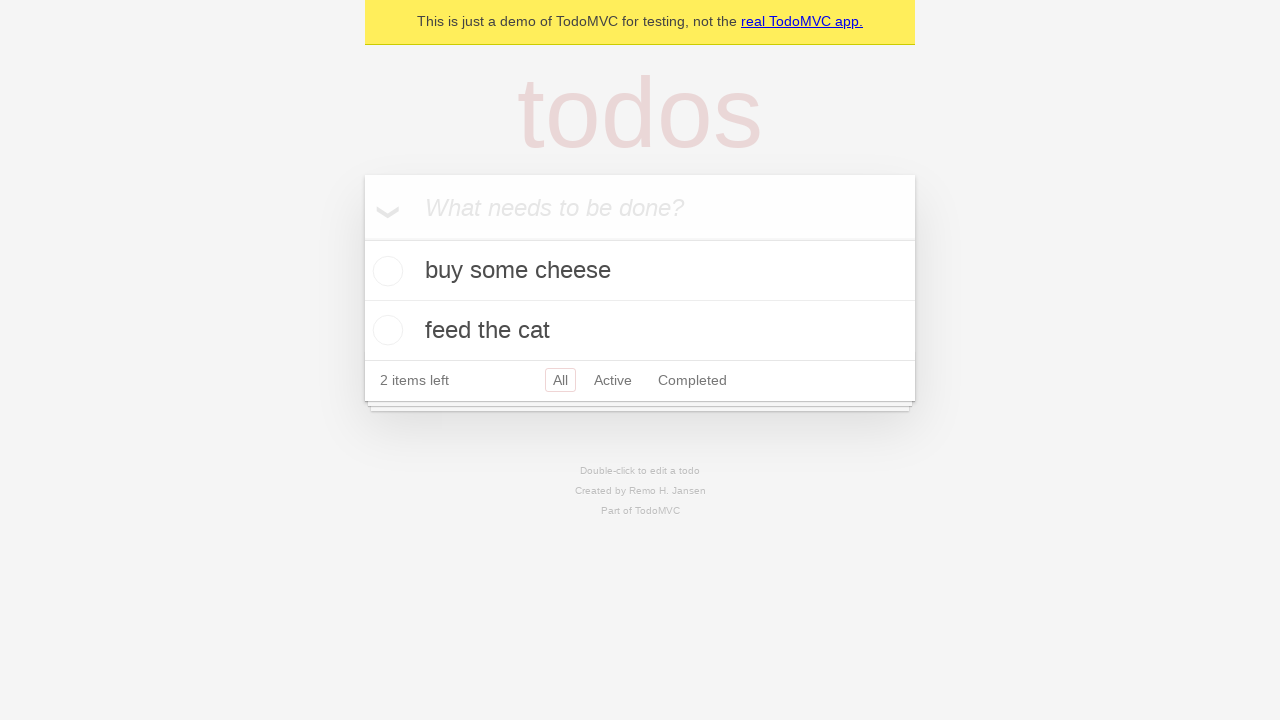

Filled todo input with 'book a doctors appointment' on internal:attr=[placeholder="What needs to be done?"i]
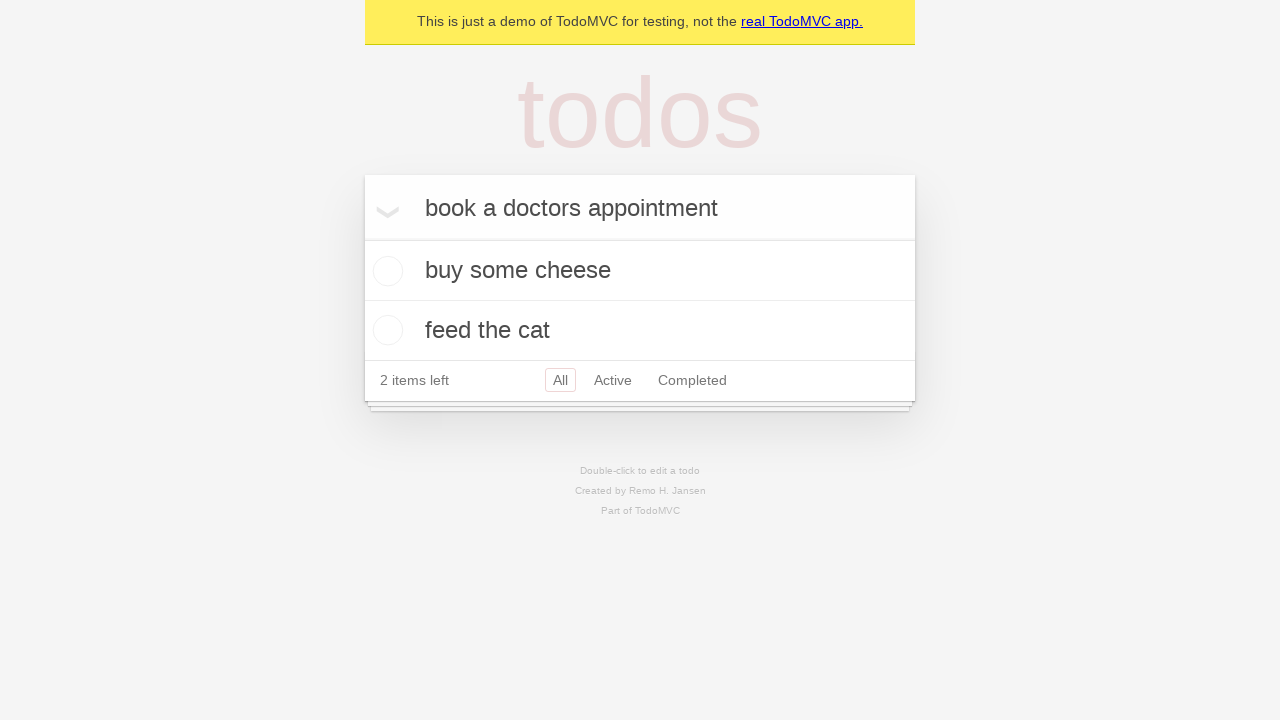

Pressed Enter to create todo 'book a doctors appointment' on internal:attr=[placeholder="What needs to be done?"i]
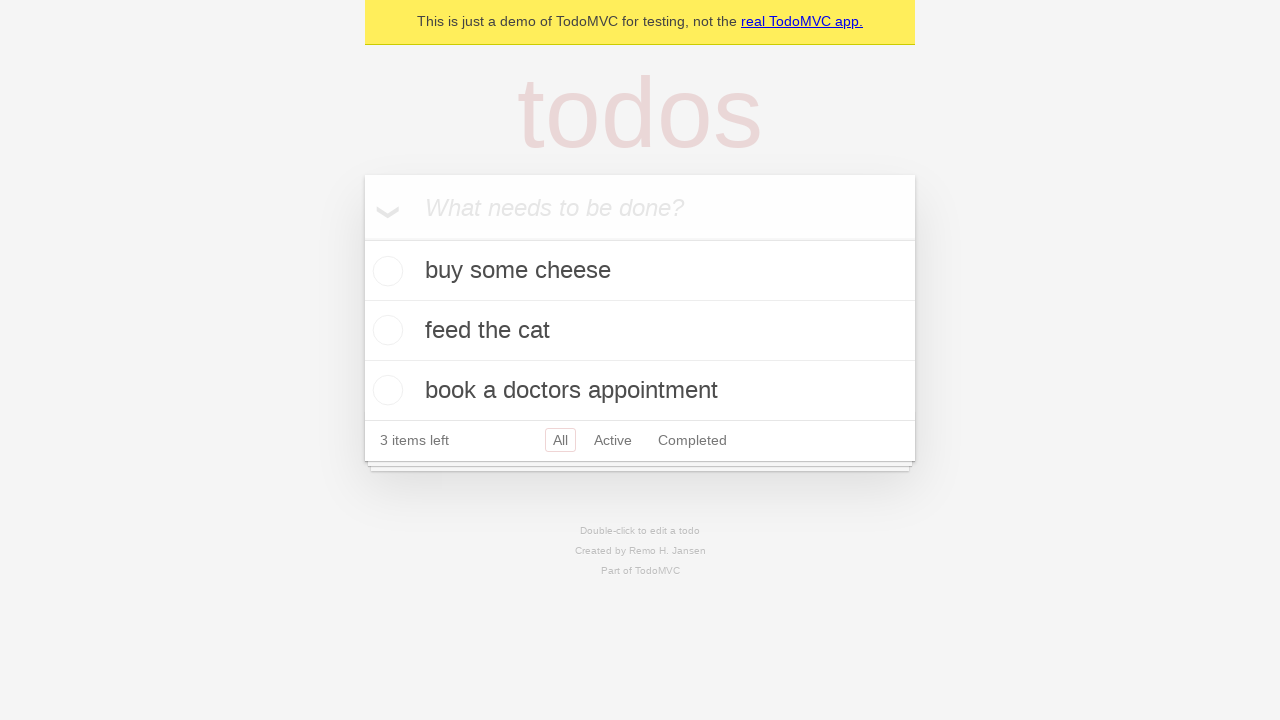

Clicked Active filter link at (613, 440) on internal:role=link[name="Active"i]
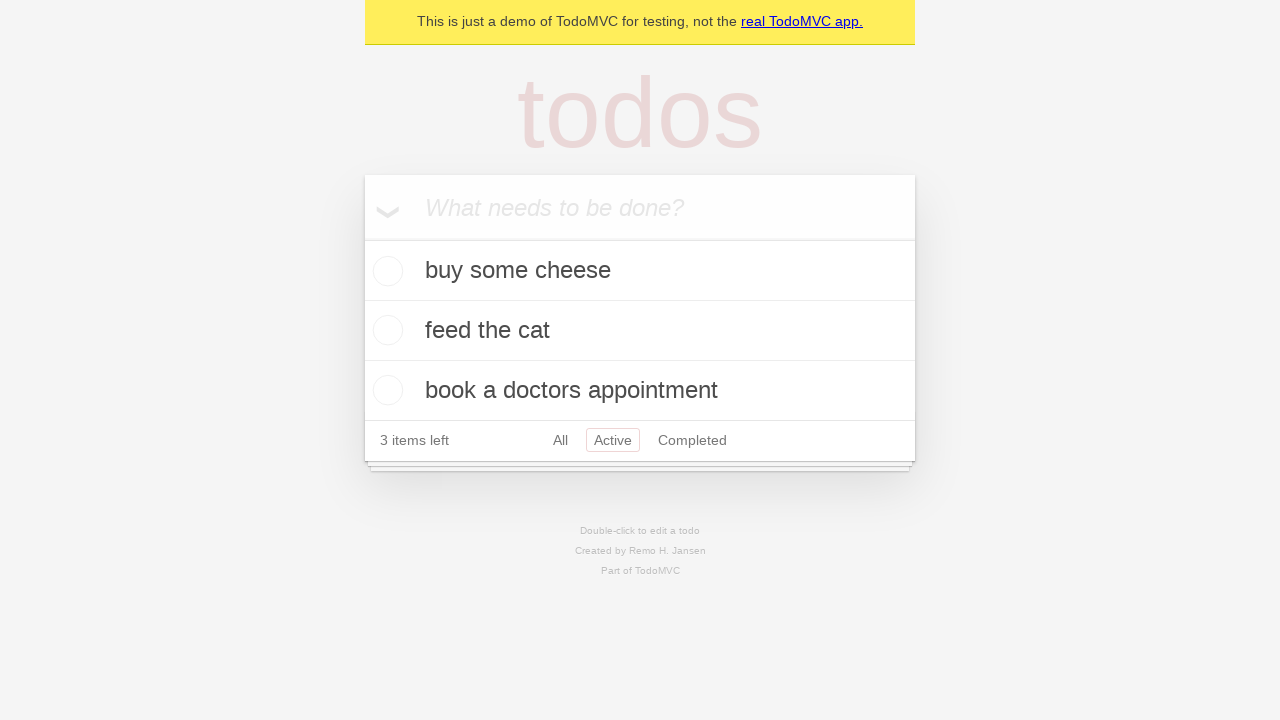

Clicked Completed filter link to verify highlight changes at (692, 440) on internal:role=link[name="Completed"i]
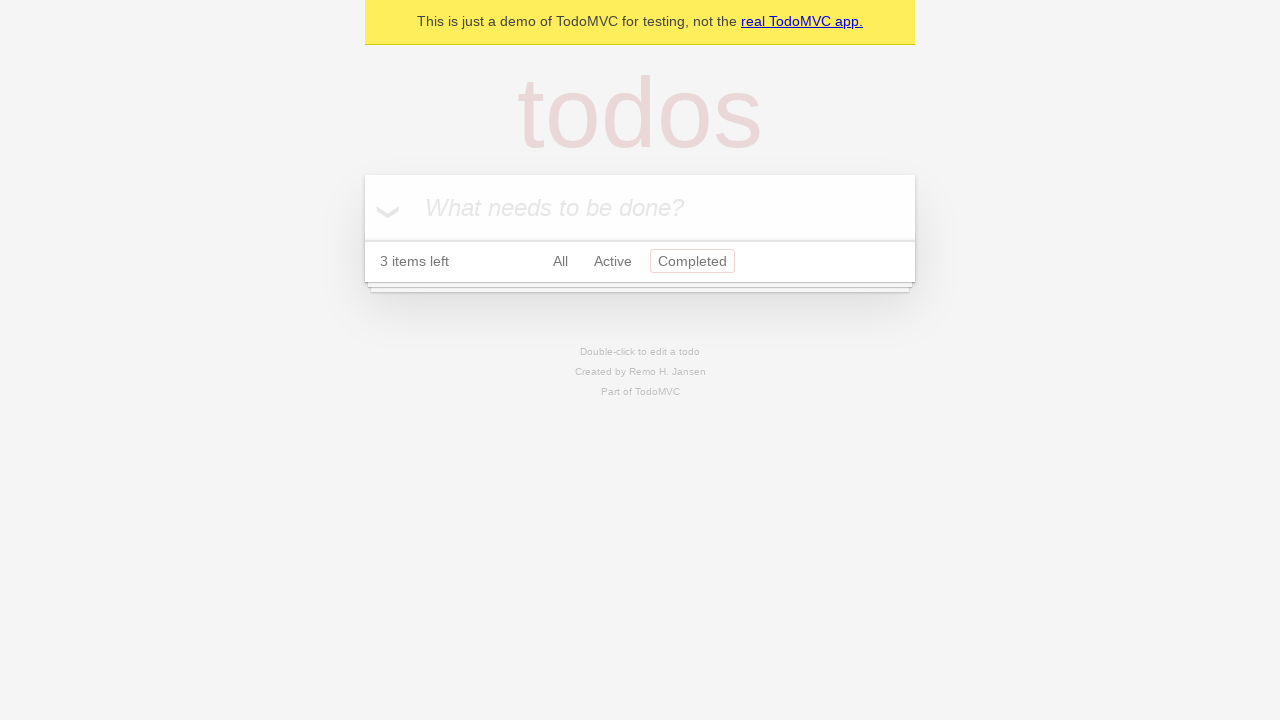

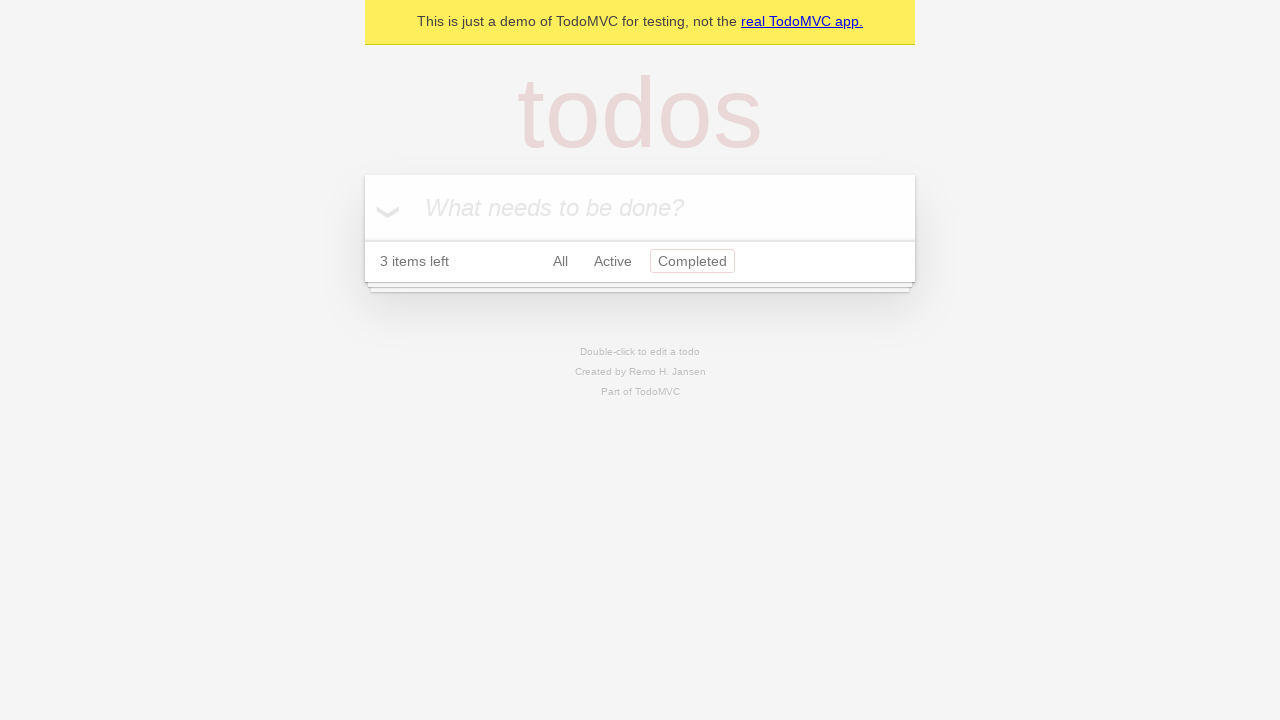